Solves a math problem by reading two numbers from the page, calculating their sum, and selecting the correct answer from a dropdown menu

Starting URL: https://suninjuly.github.io/selects1.html

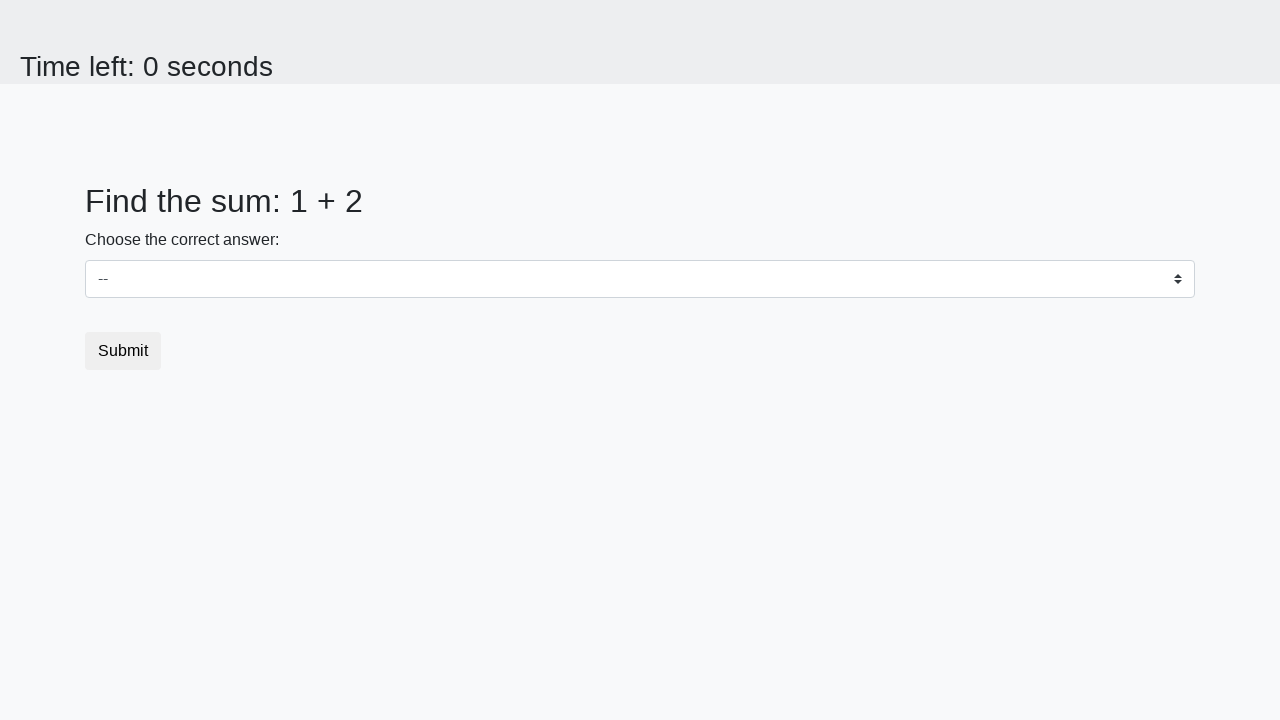

Retrieved first number from the page
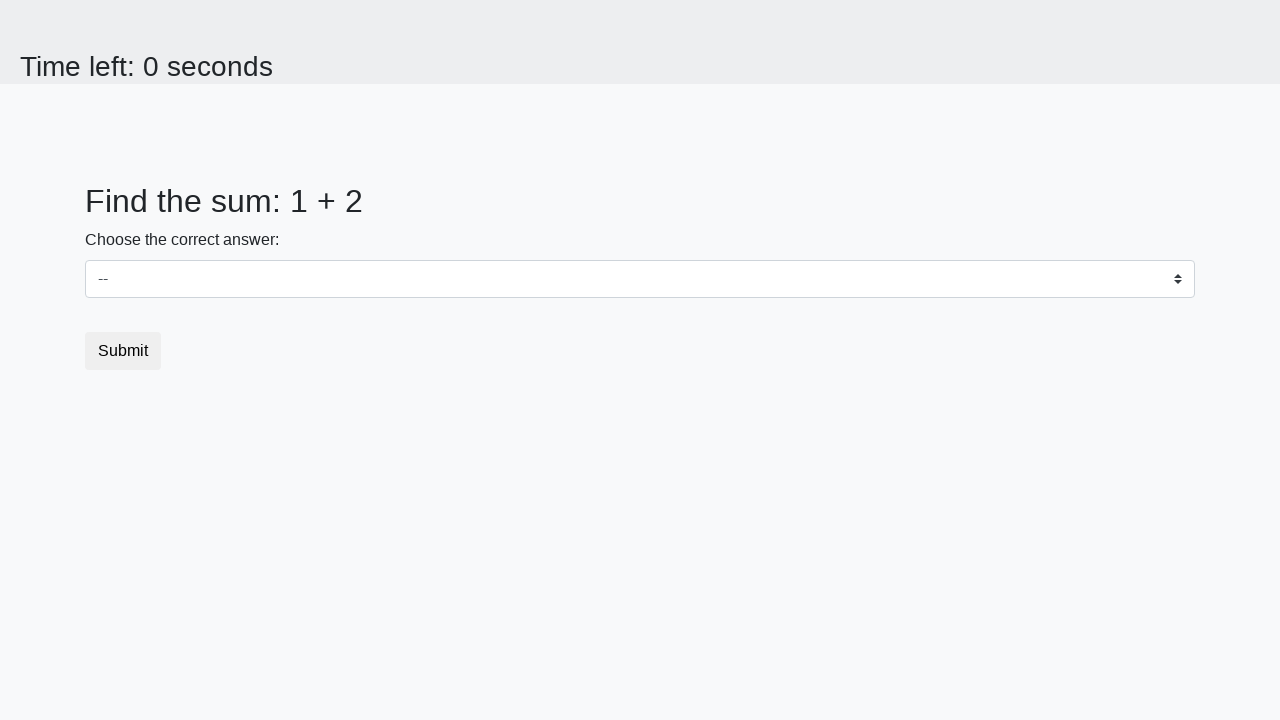

Retrieved second number from the page
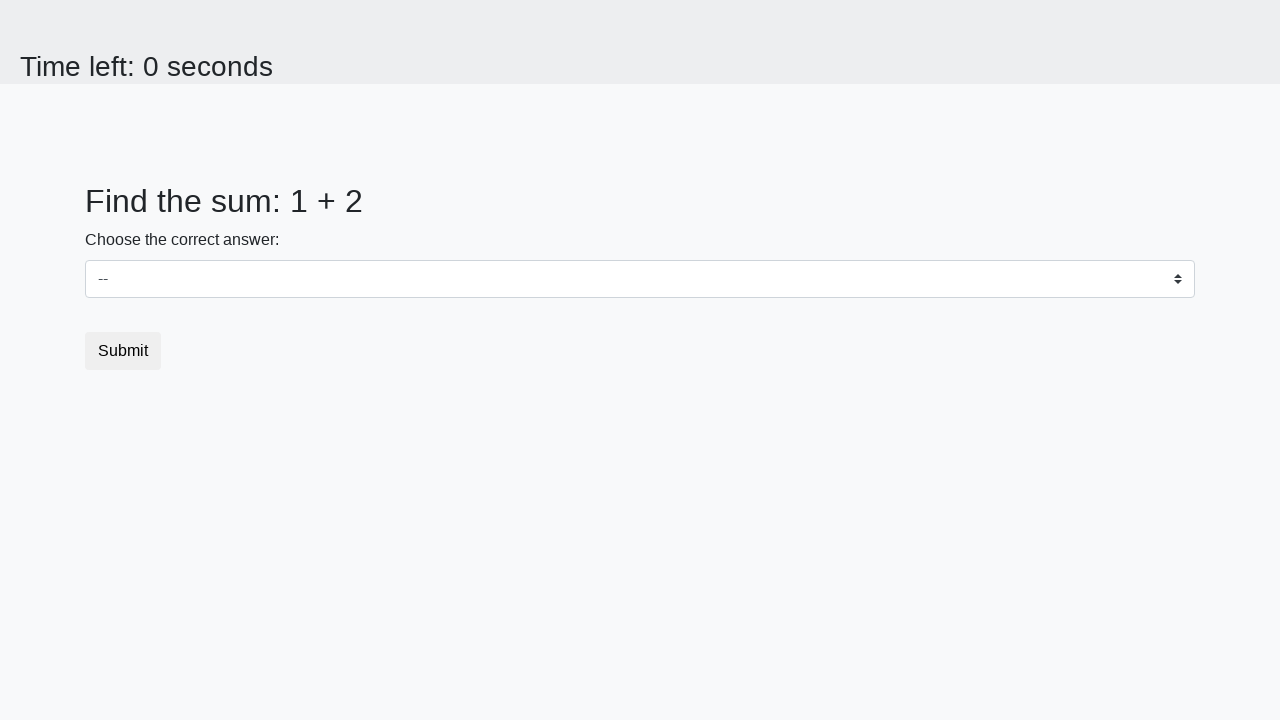

Calculated sum of 1 + 2 = 3
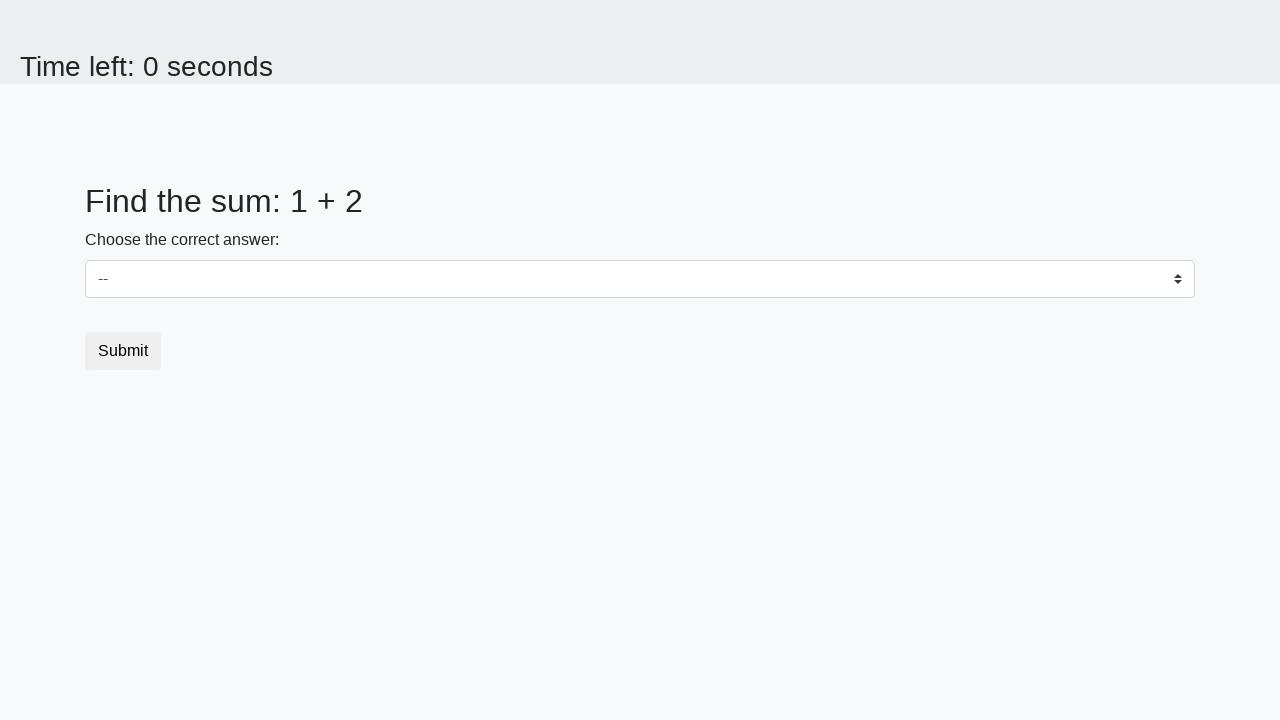

Selected answer '3' from dropdown menu on select
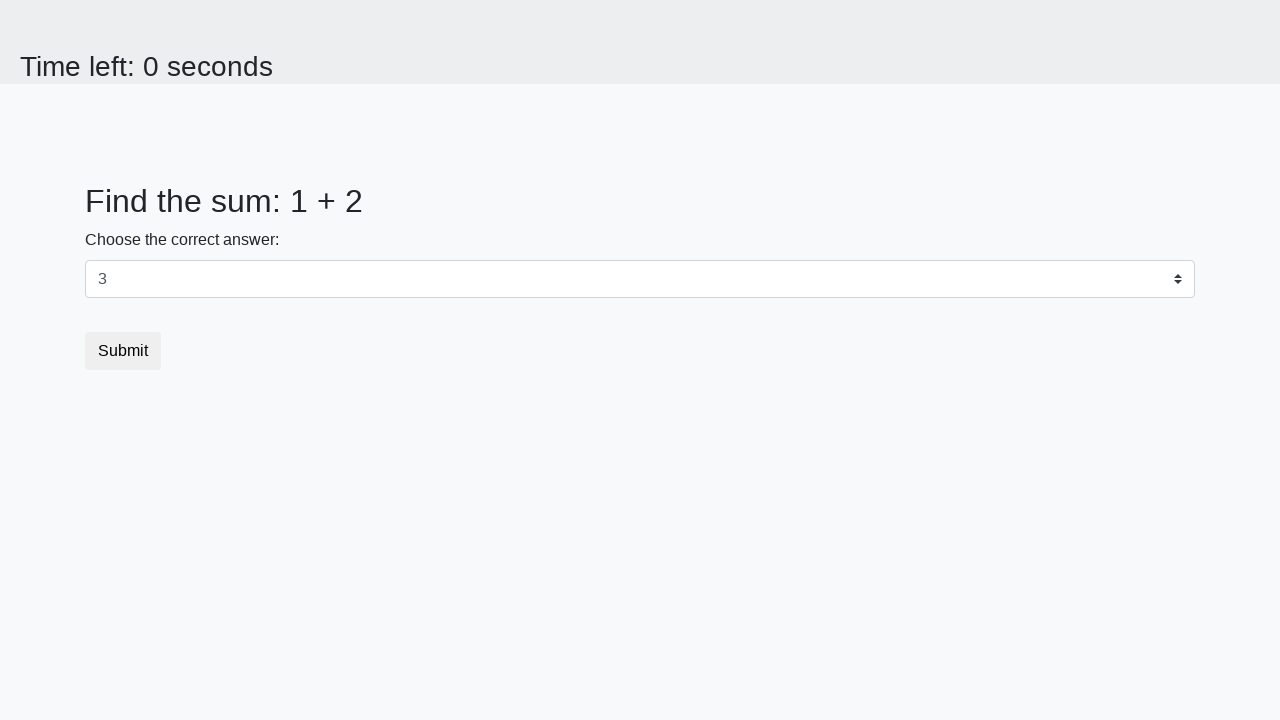

Clicked submit button to submit the form at (123, 351) on [type='submit']
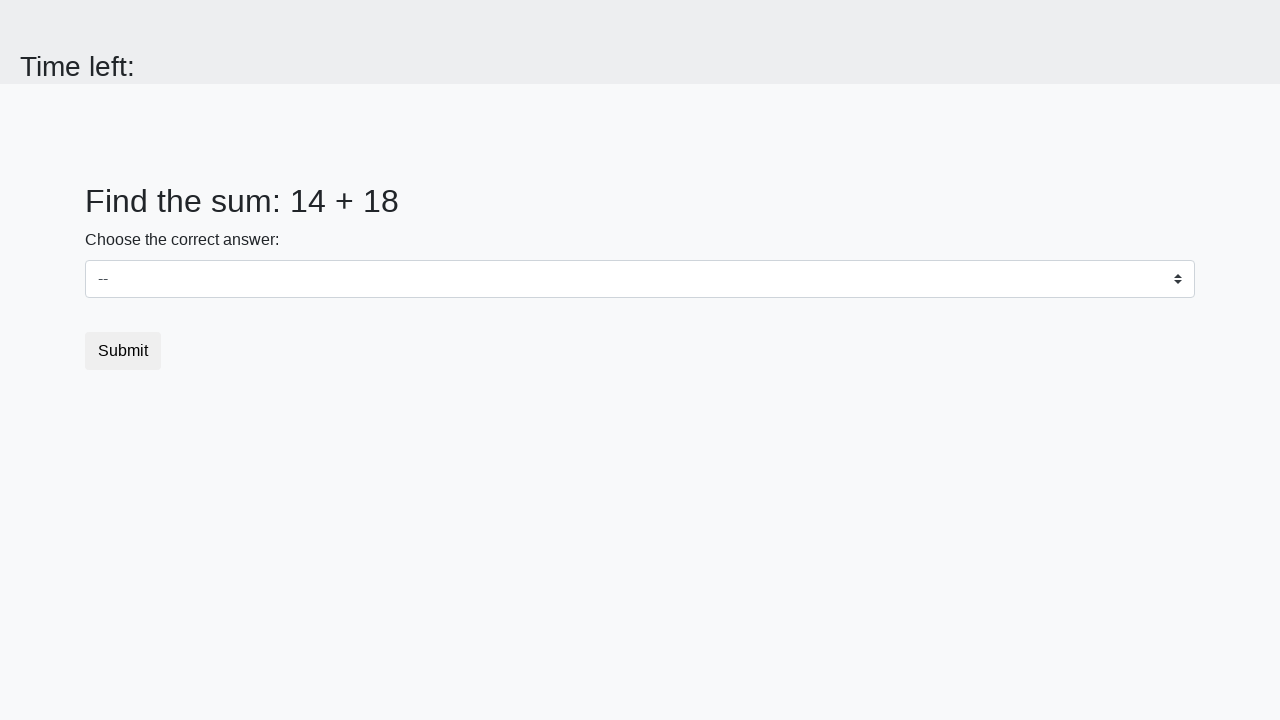

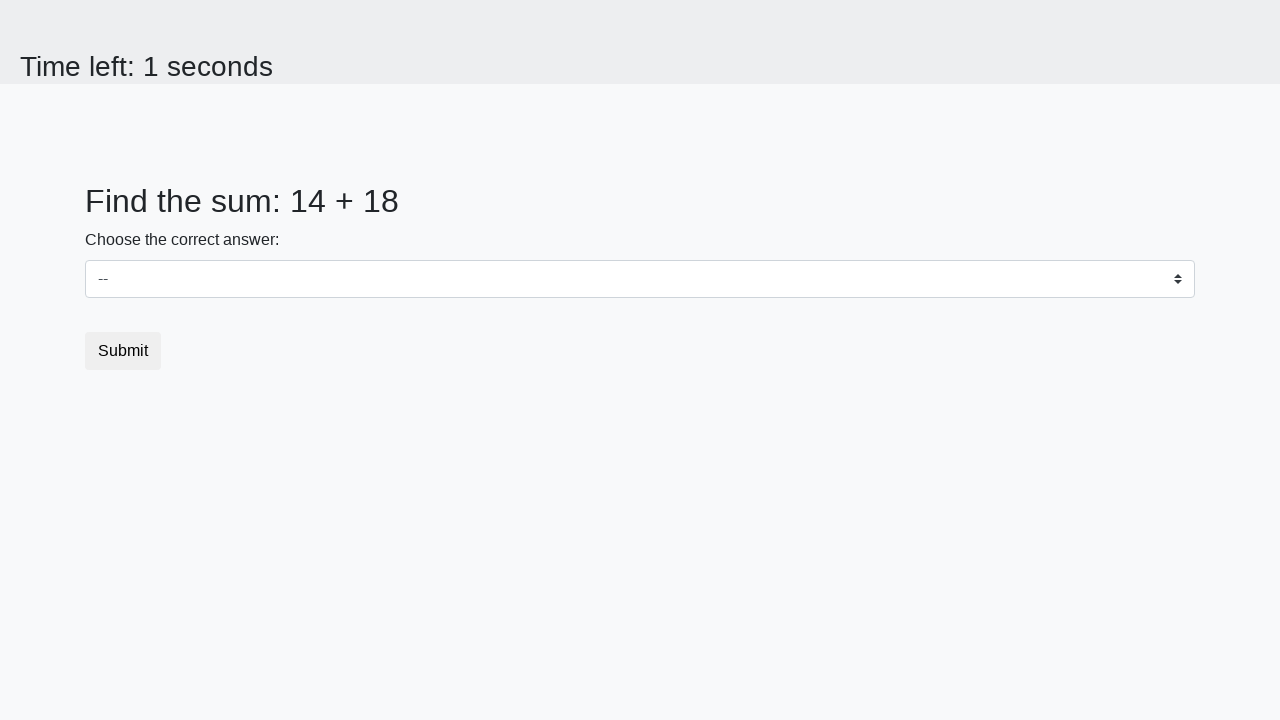